Tests checkbox selection functionality by clicking on checkboxes by their index and verifying their checked state

Starting URL: https://the-internet.herokuapp.com/checkboxes

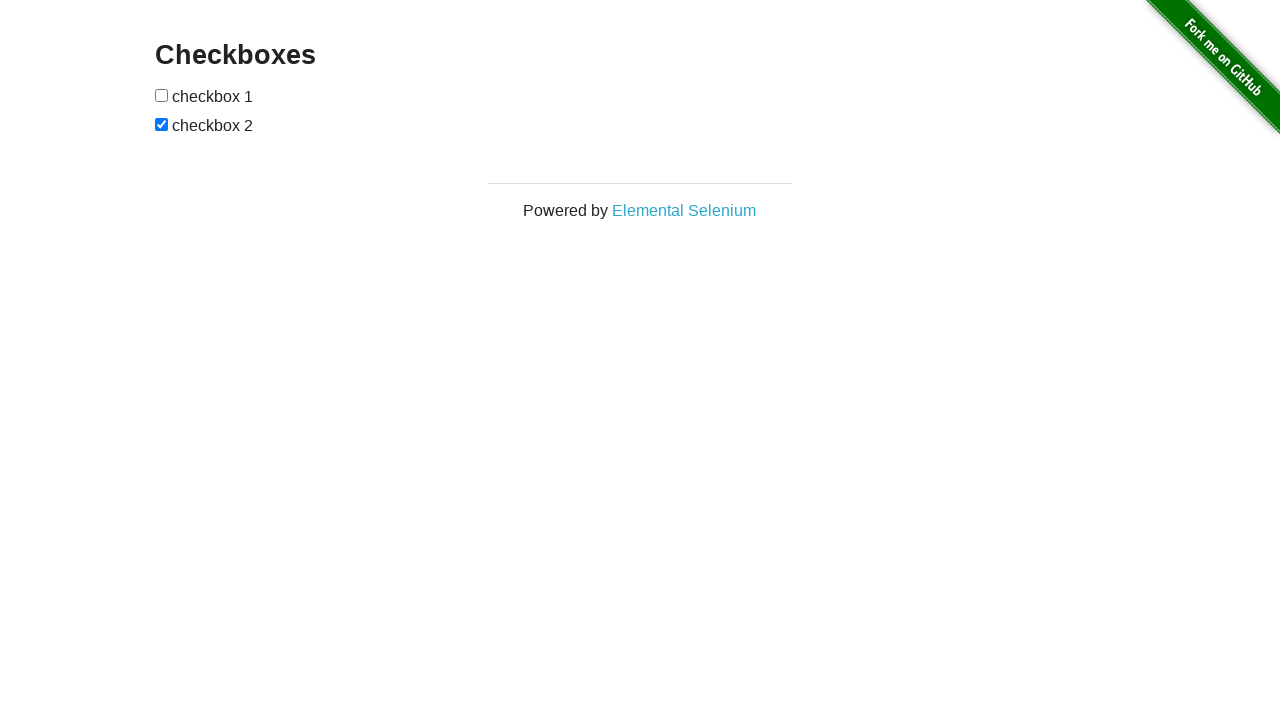

Located all checkbox elements on the page
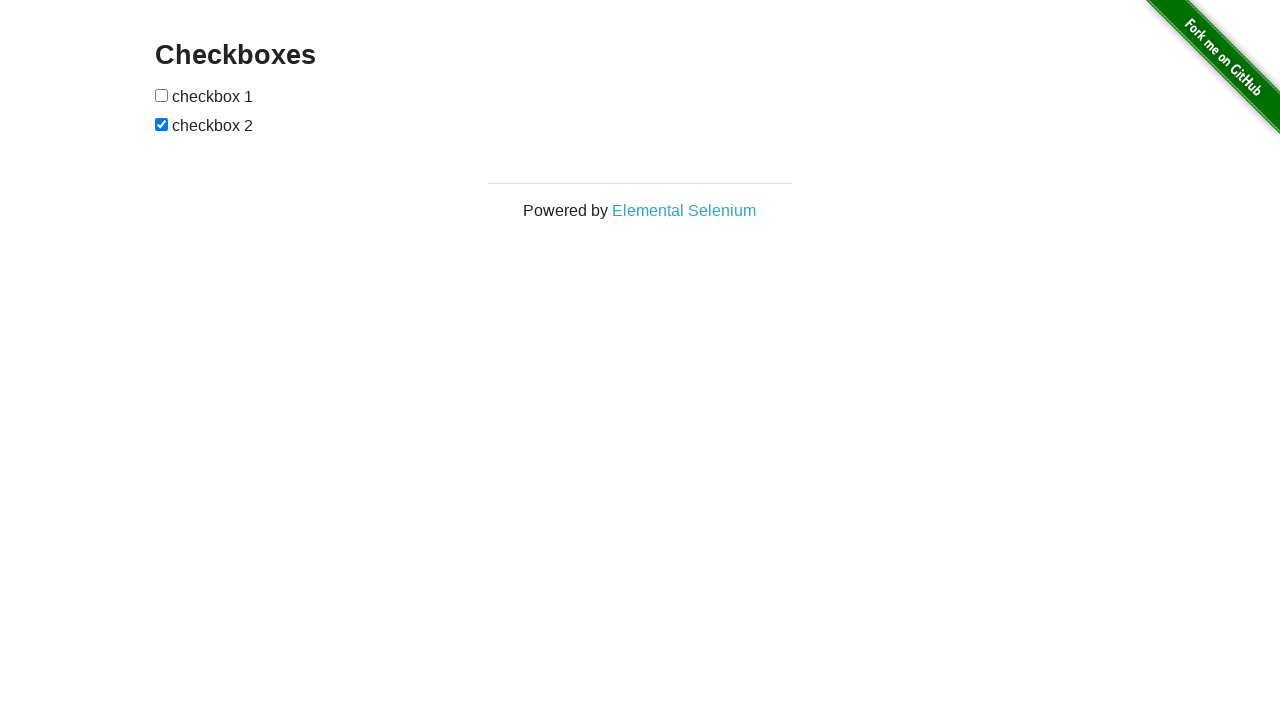

Clicked first checkbox (index 0) to select it at (162, 95) on input[type='checkbox'] >> nth=0
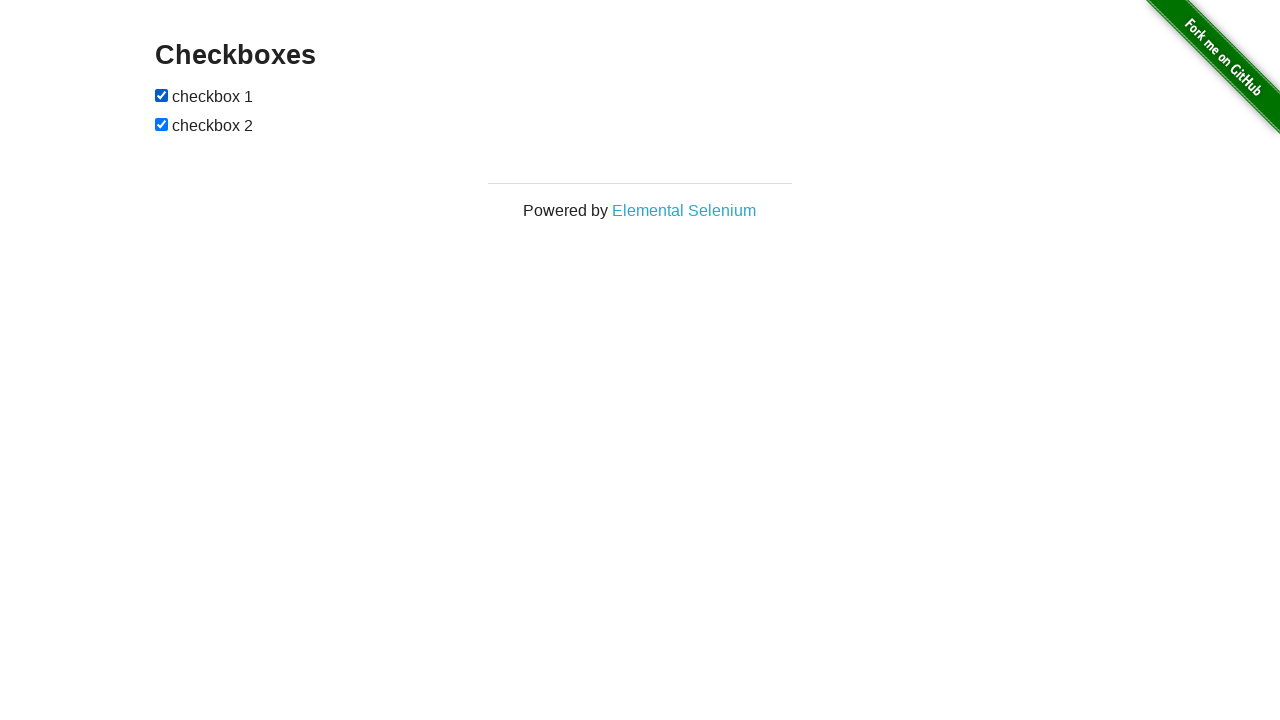

Clicked second checkbox (index 1) to toggle it at (162, 124) on input[type='checkbox'] >> nth=1
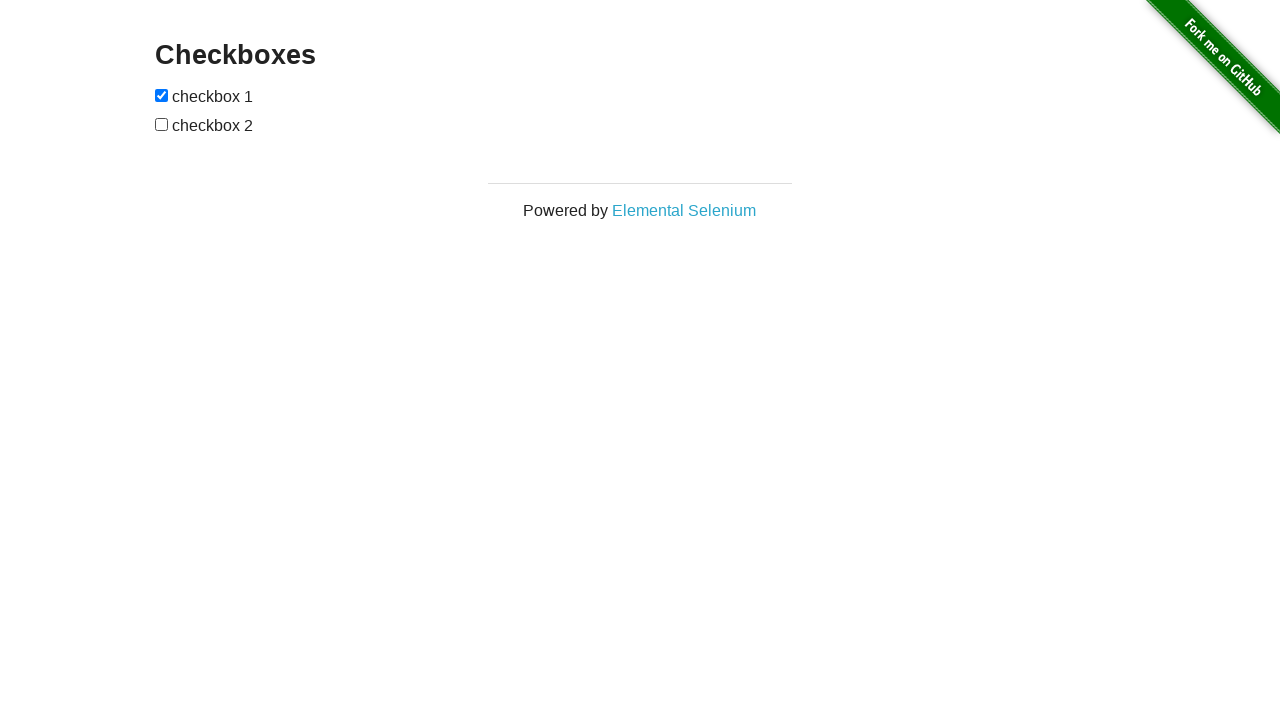

Verified first checkbox is checked
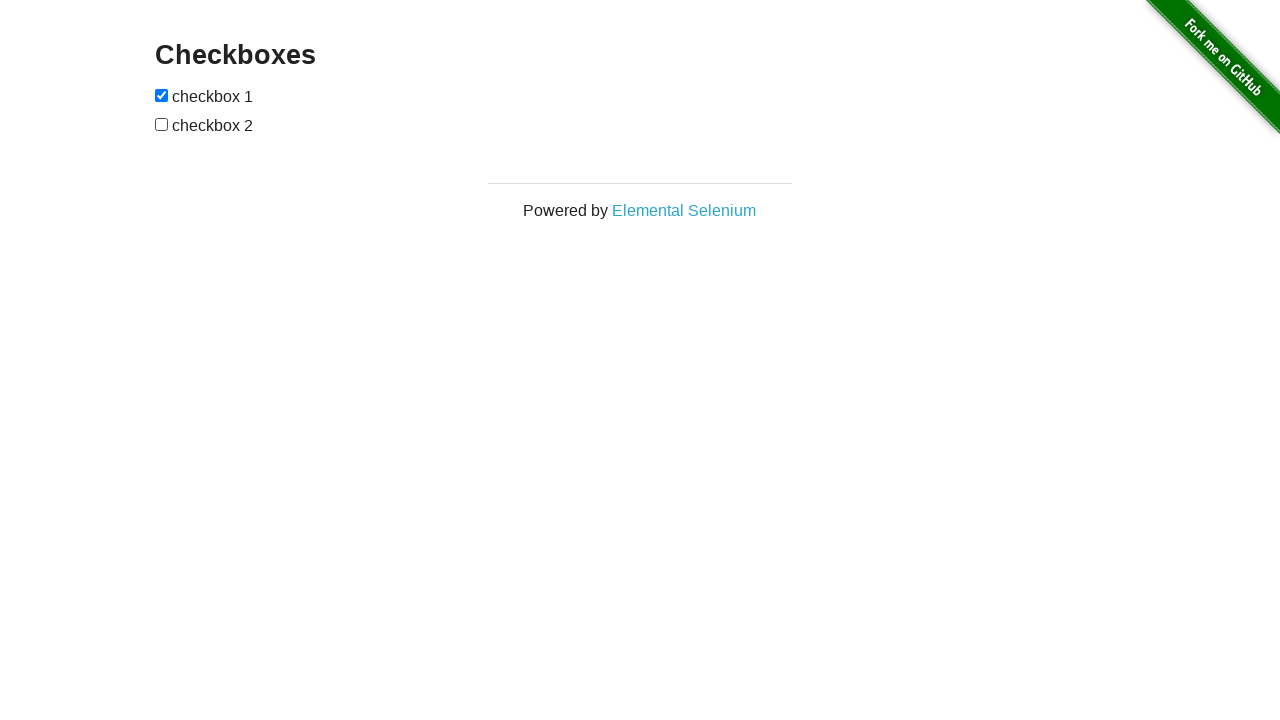

Verified second checkbox is unchecked
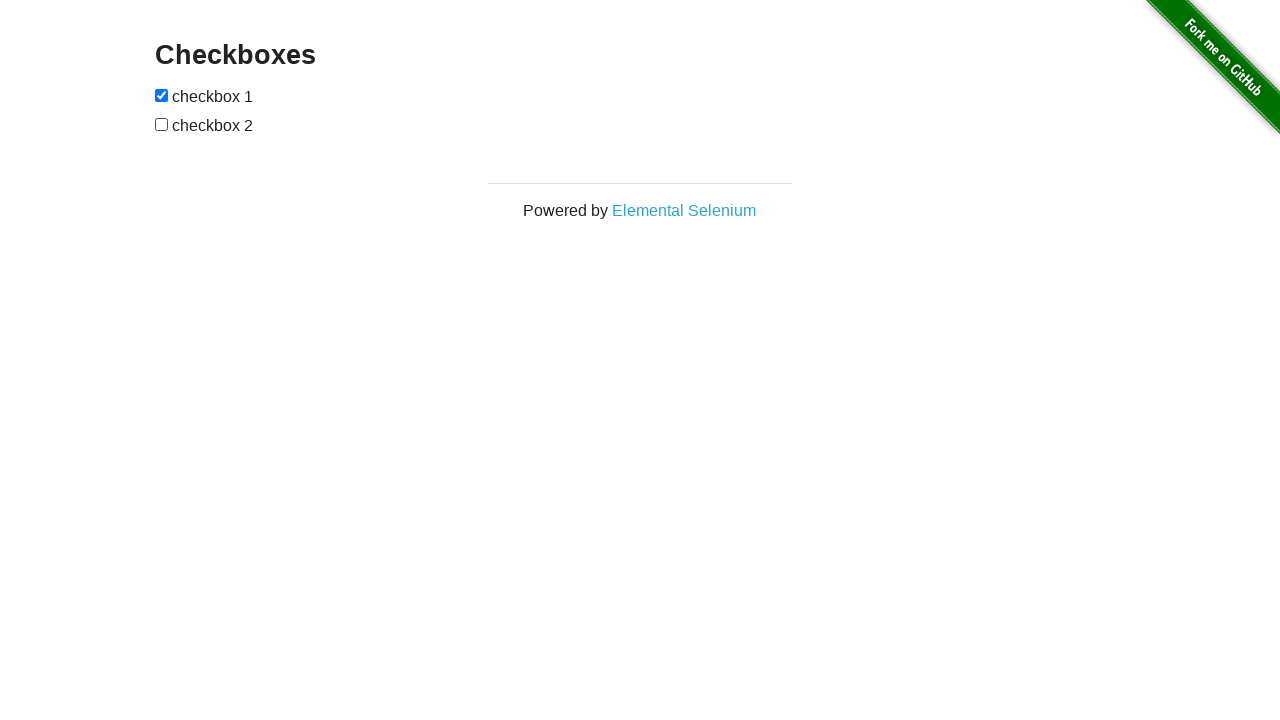

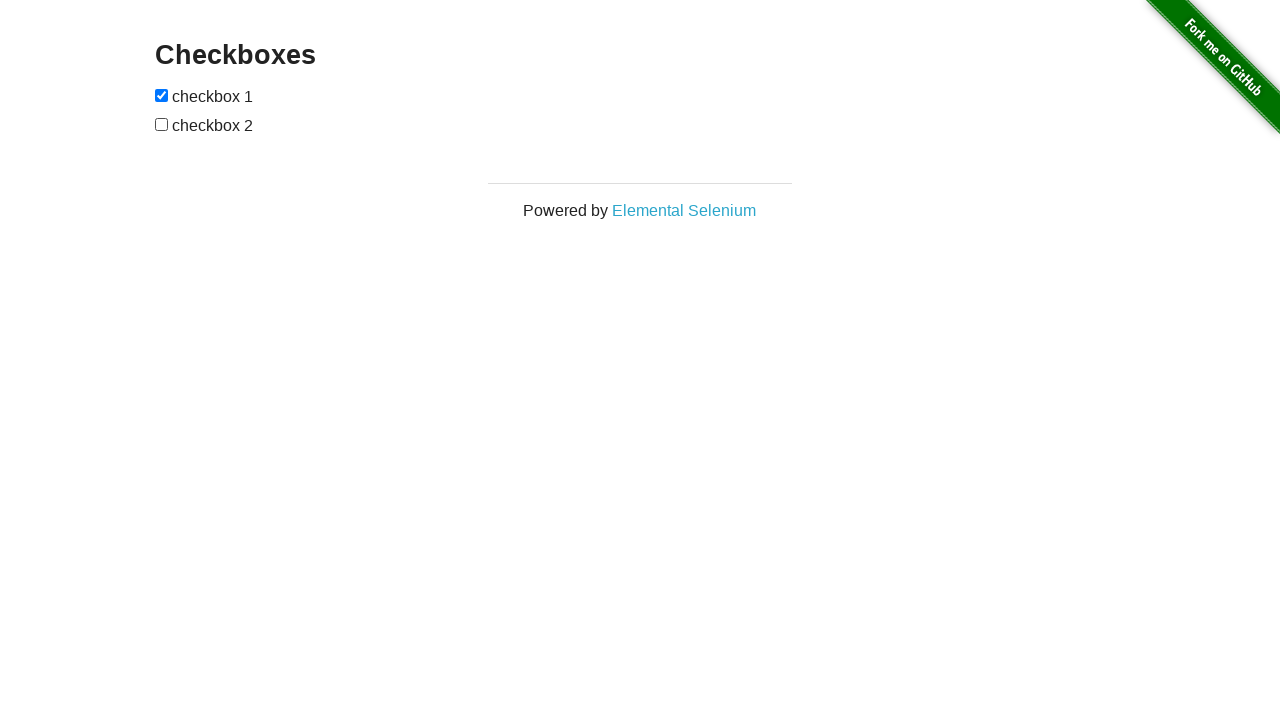